Tests deleting a task at the Active filter view

Starting URL: https://todomvc4tasj.herokuapp.com/

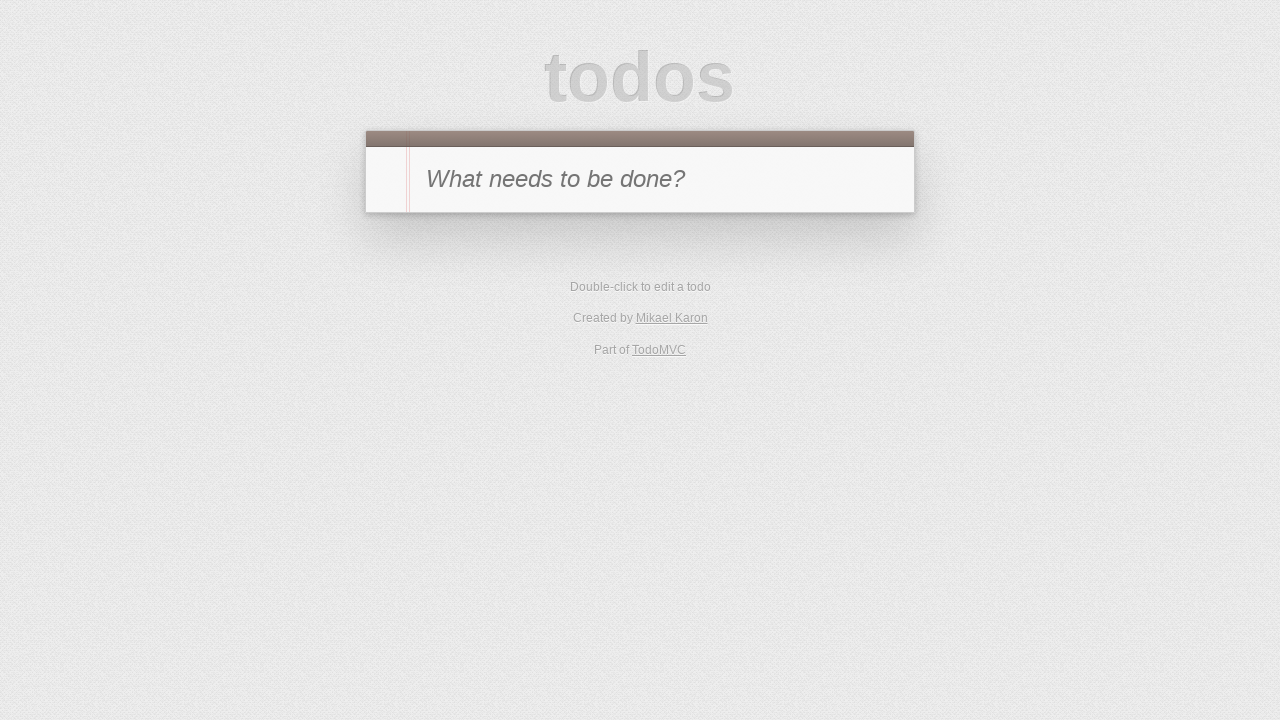

Set localStorage with active task via evaluate
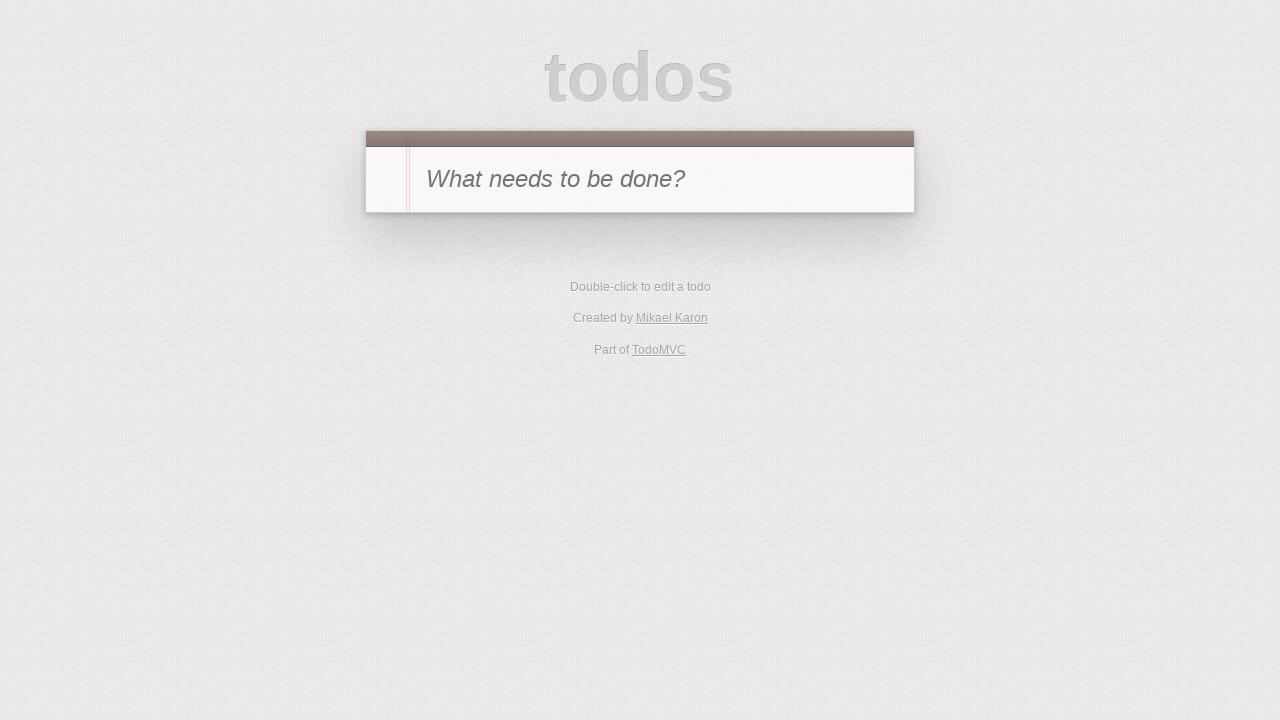

Reloaded page to load task from localStorage
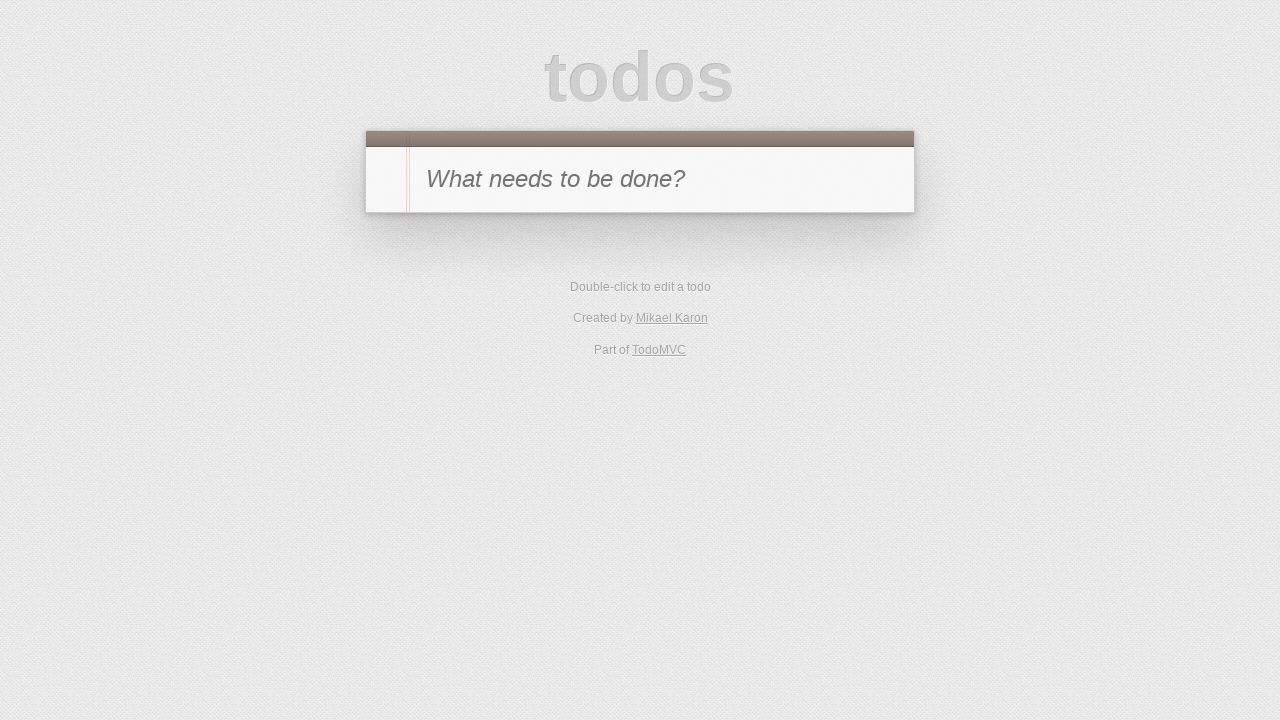

Clicked Active filter button at (614, 291) on a:text("Active")
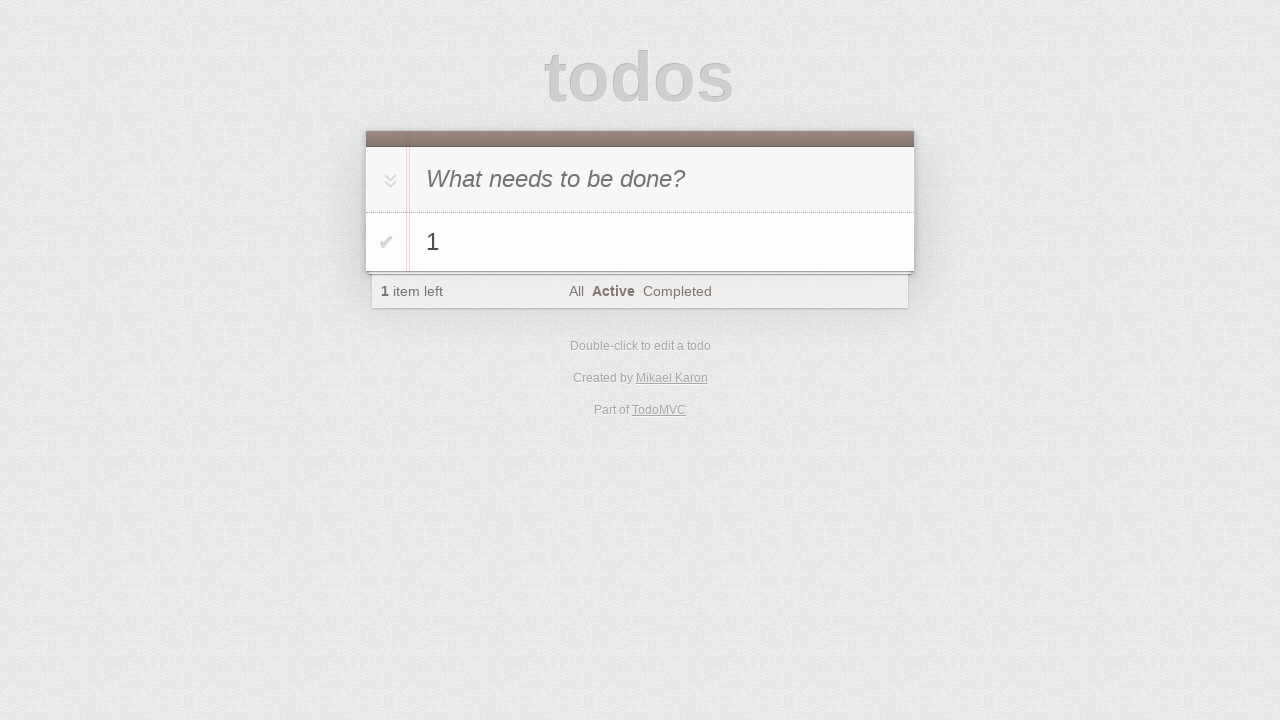

Hovered over task with text '1' at (640, 242) on li:has-text("1")
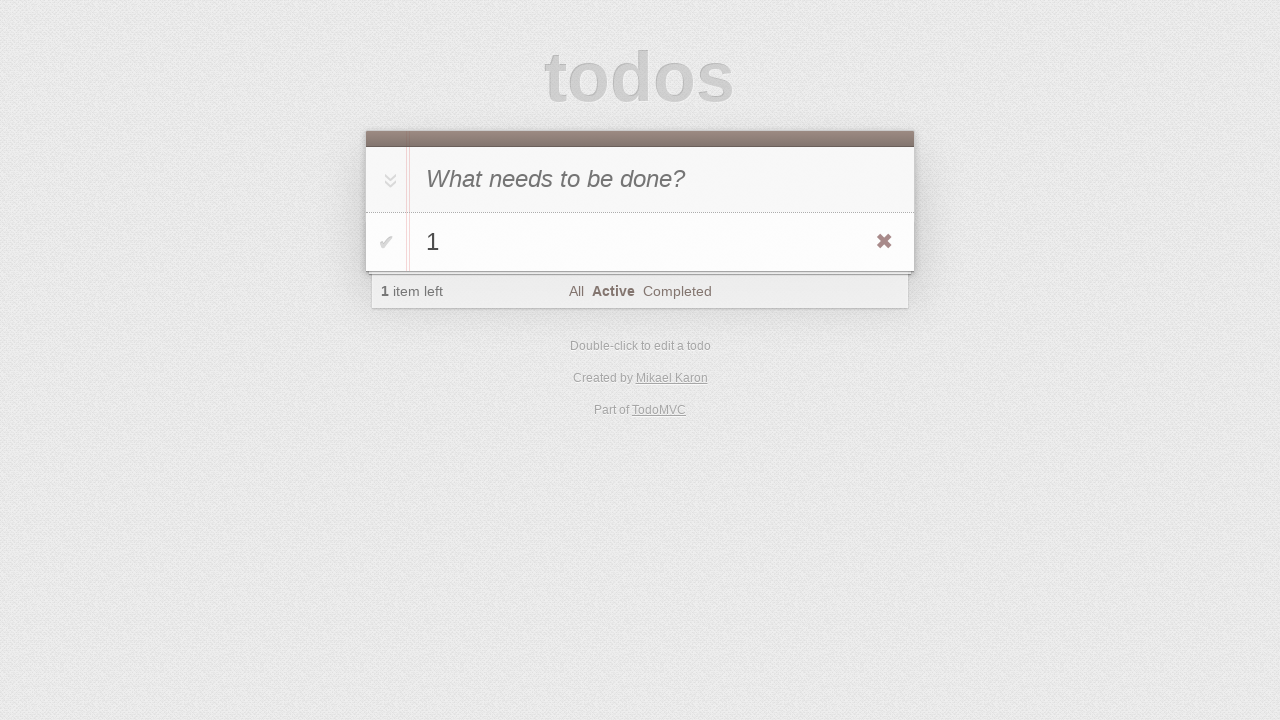

Clicked delete button on task '1' at (884, 242) on li:has-text("1") .destroy
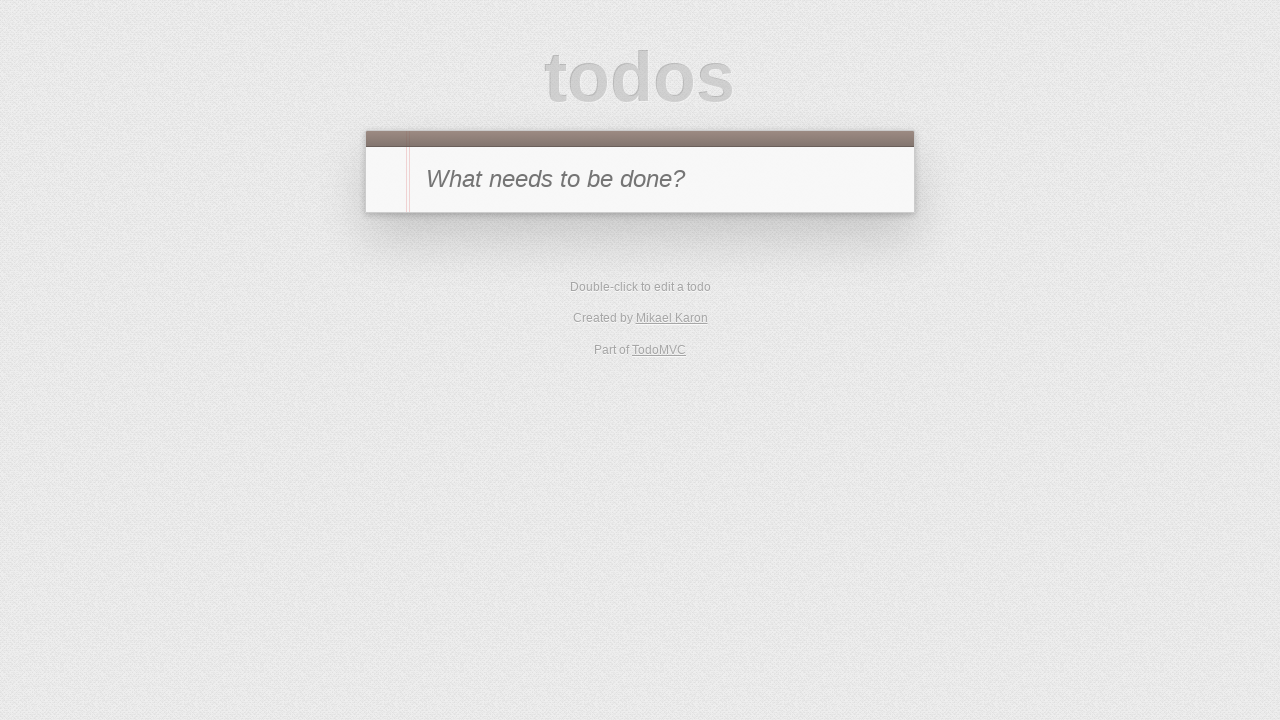

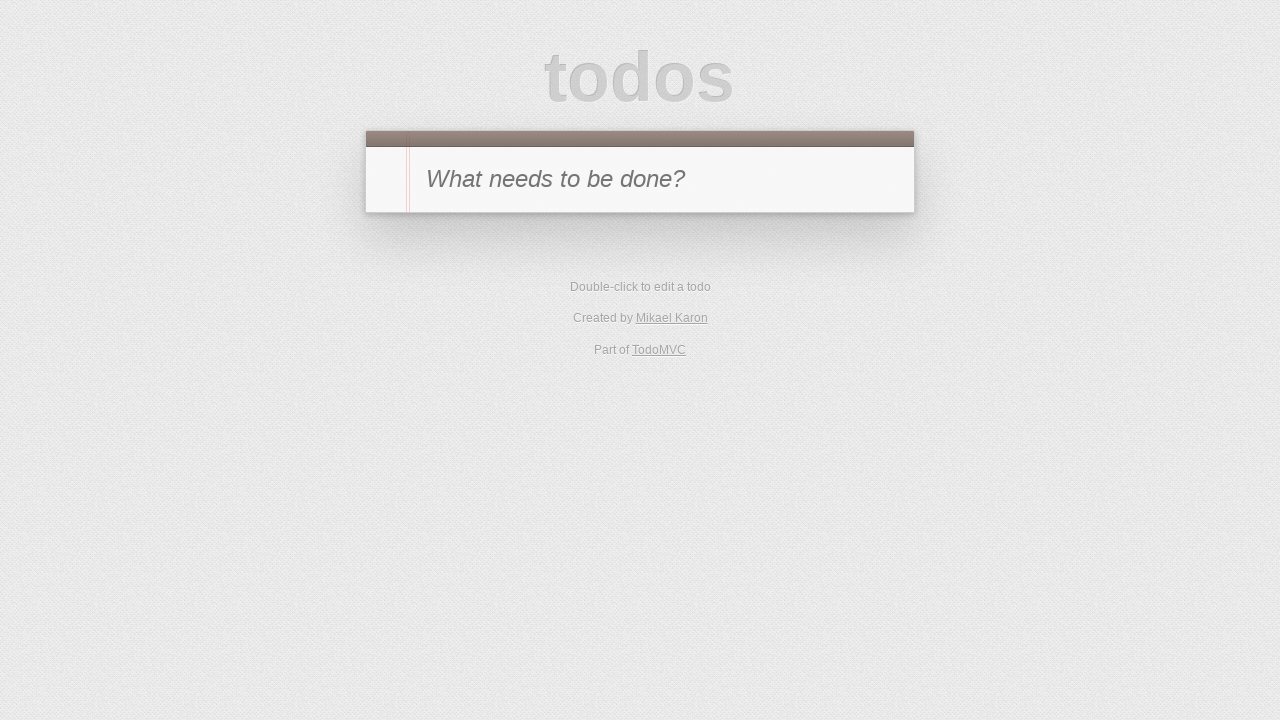